Tests that a todo item is removed if edited to an empty string

Starting URL: https://demo.playwright.dev/todomvc

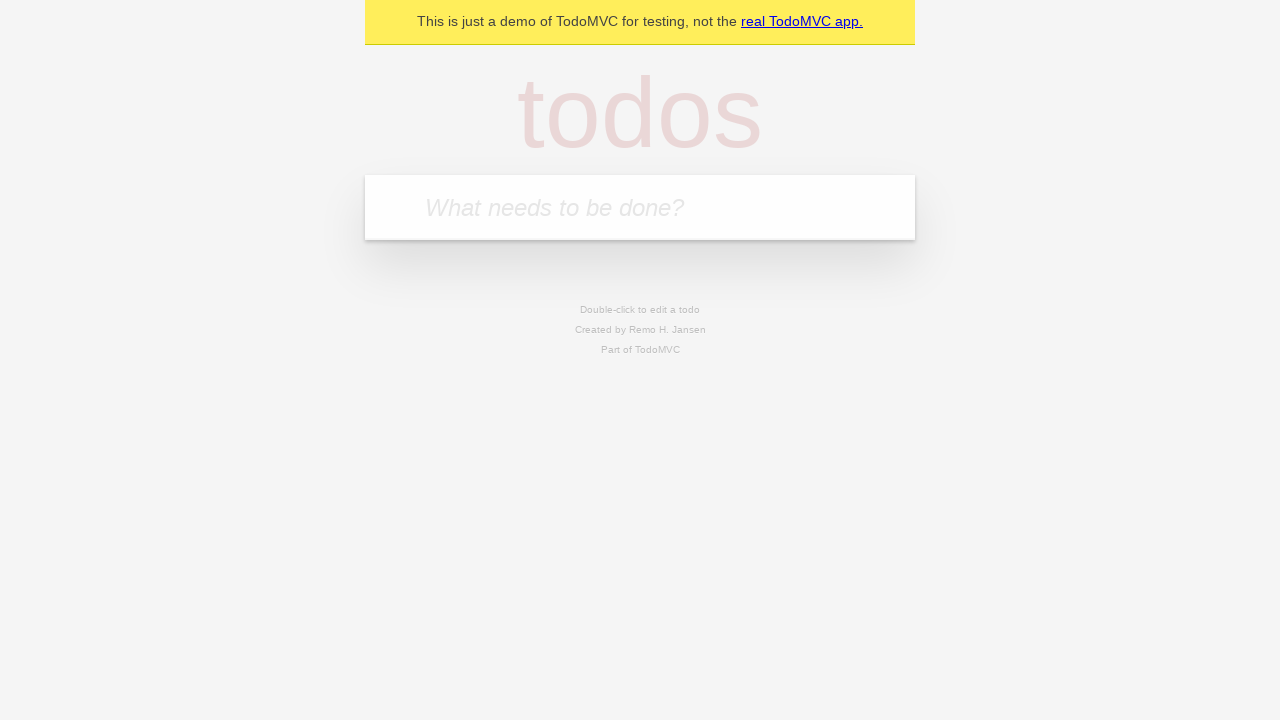

Filled todo input with 'buy some cheese' on internal:attr=[placeholder="What needs to be done?"i]
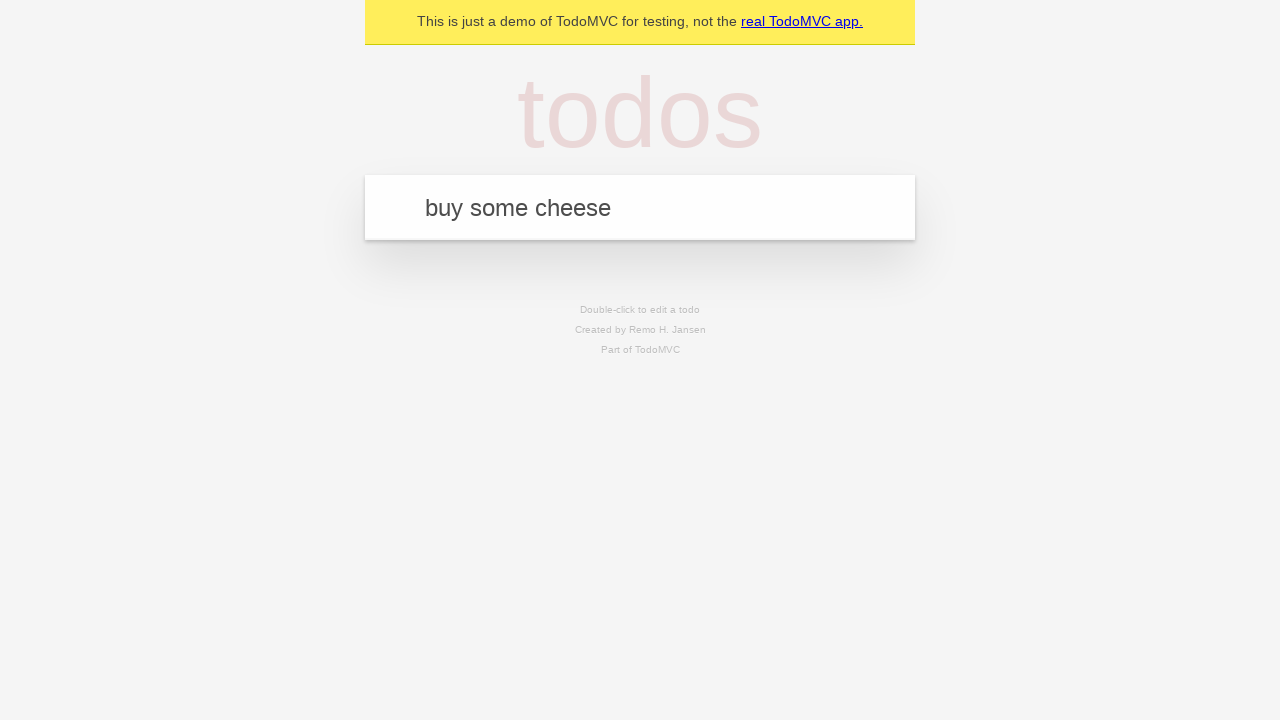

Pressed Enter to create todo 'buy some cheese' on internal:attr=[placeholder="What needs to be done?"i]
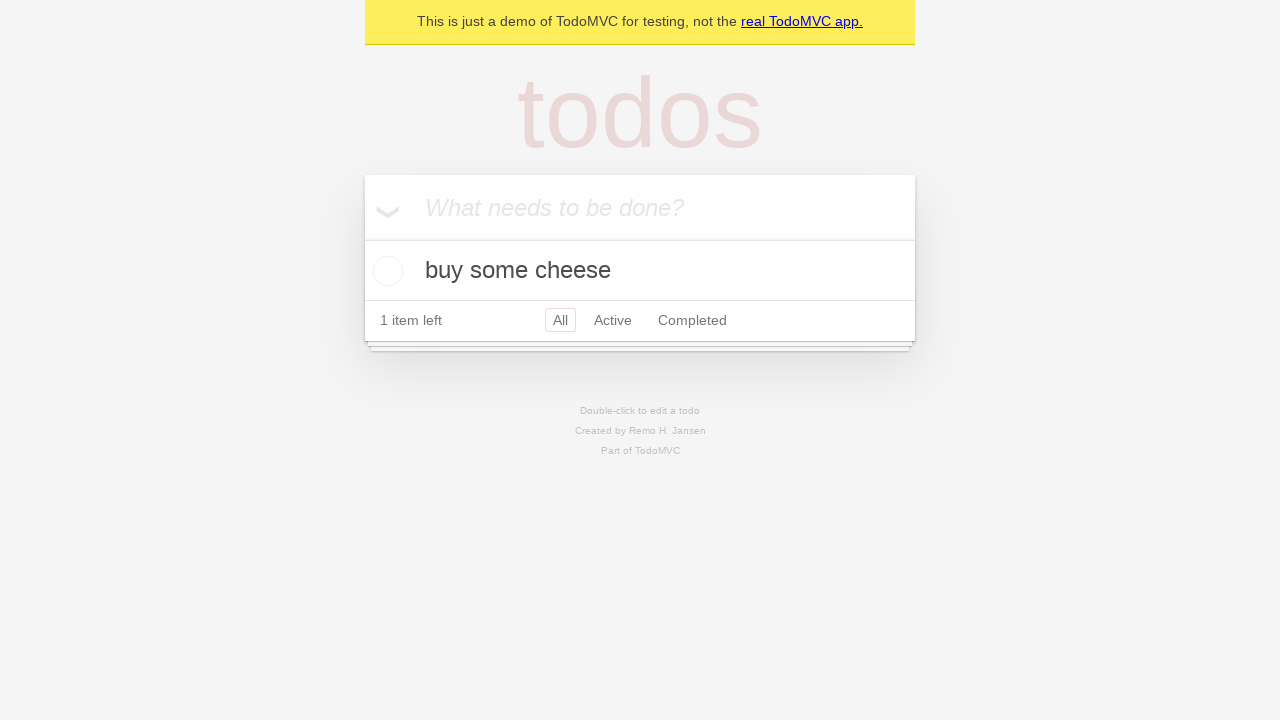

Filled todo input with 'feed the cat' on internal:attr=[placeholder="What needs to be done?"i]
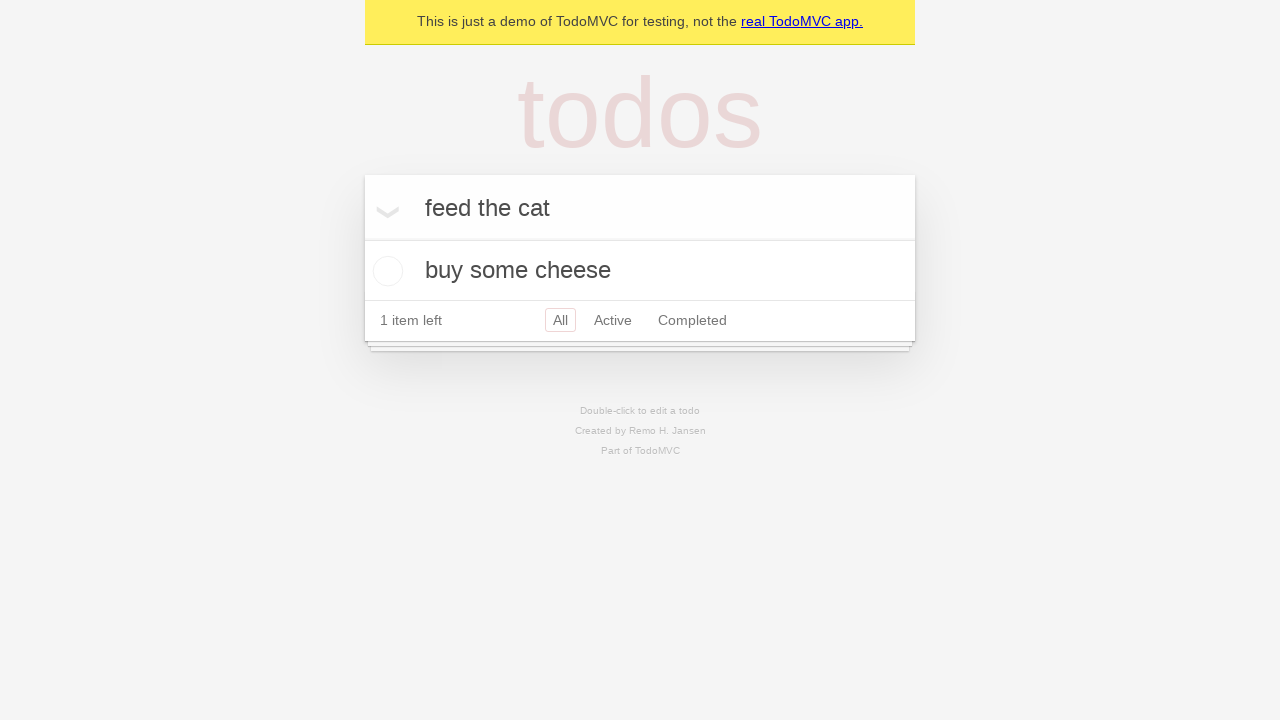

Pressed Enter to create todo 'feed the cat' on internal:attr=[placeholder="What needs to be done?"i]
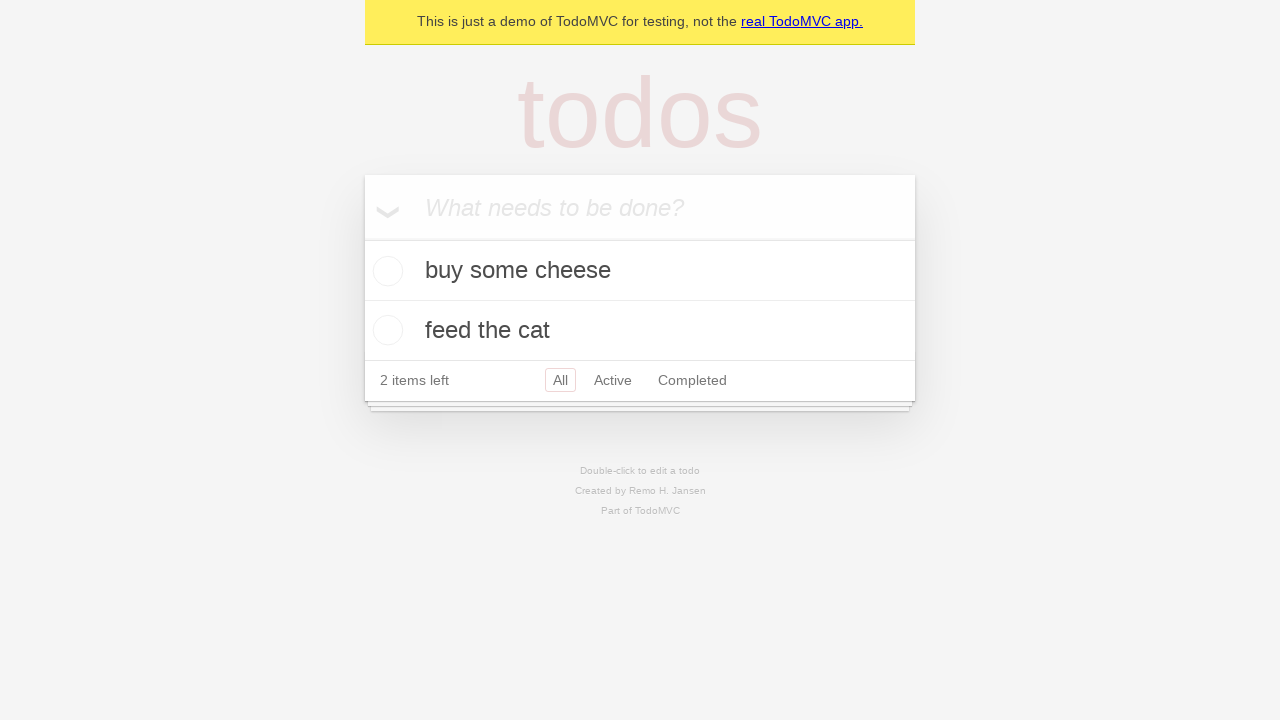

Filled todo input with 'book a doctors appointment' on internal:attr=[placeholder="What needs to be done?"i]
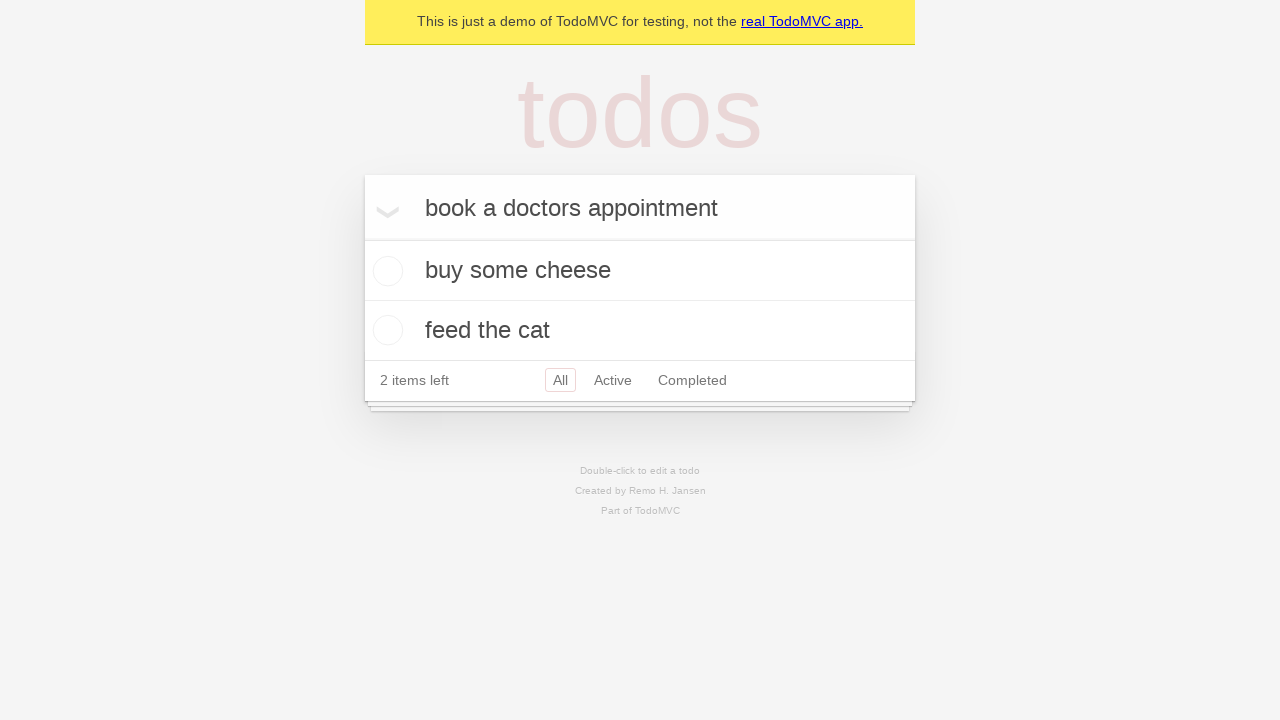

Pressed Enter to create todo 'book a doctors appointment' on internal:attr=[placeholder="What needs to be done?"i]
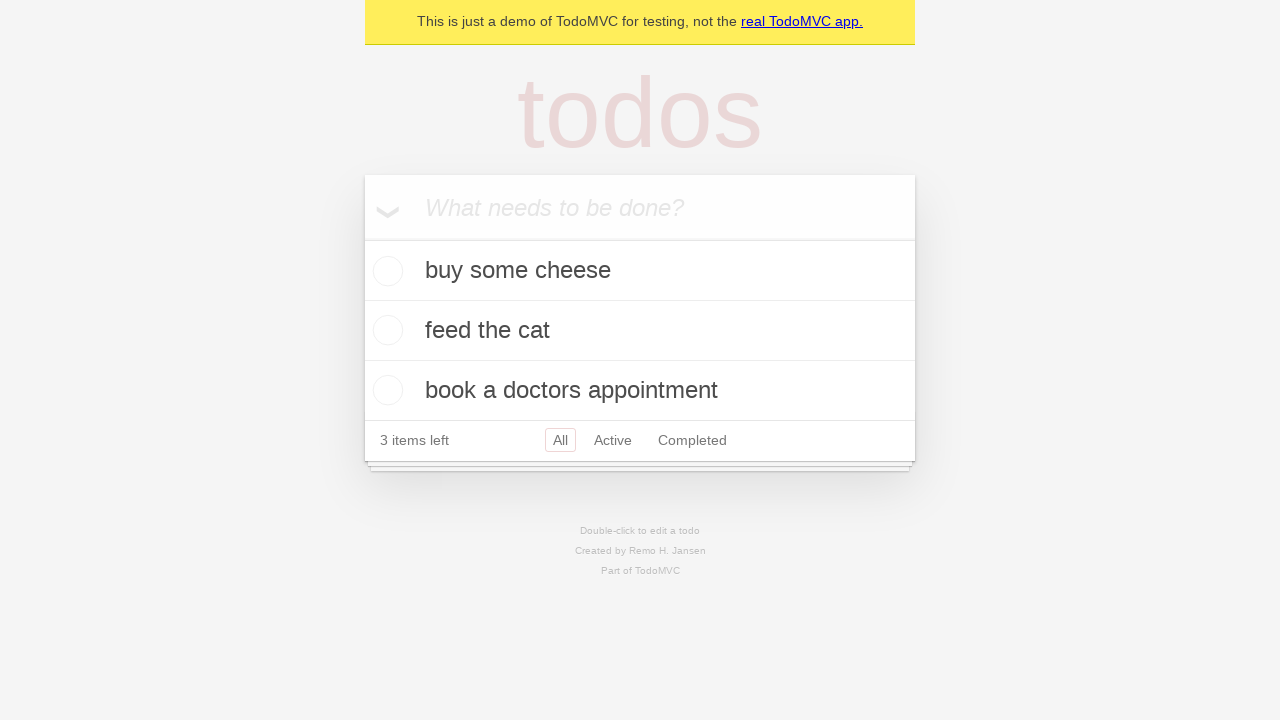

Double-clicked second todo item to enter edit mode at (640, 331) on internal:testid=[data-testid="todo-item"s] >> nth=1
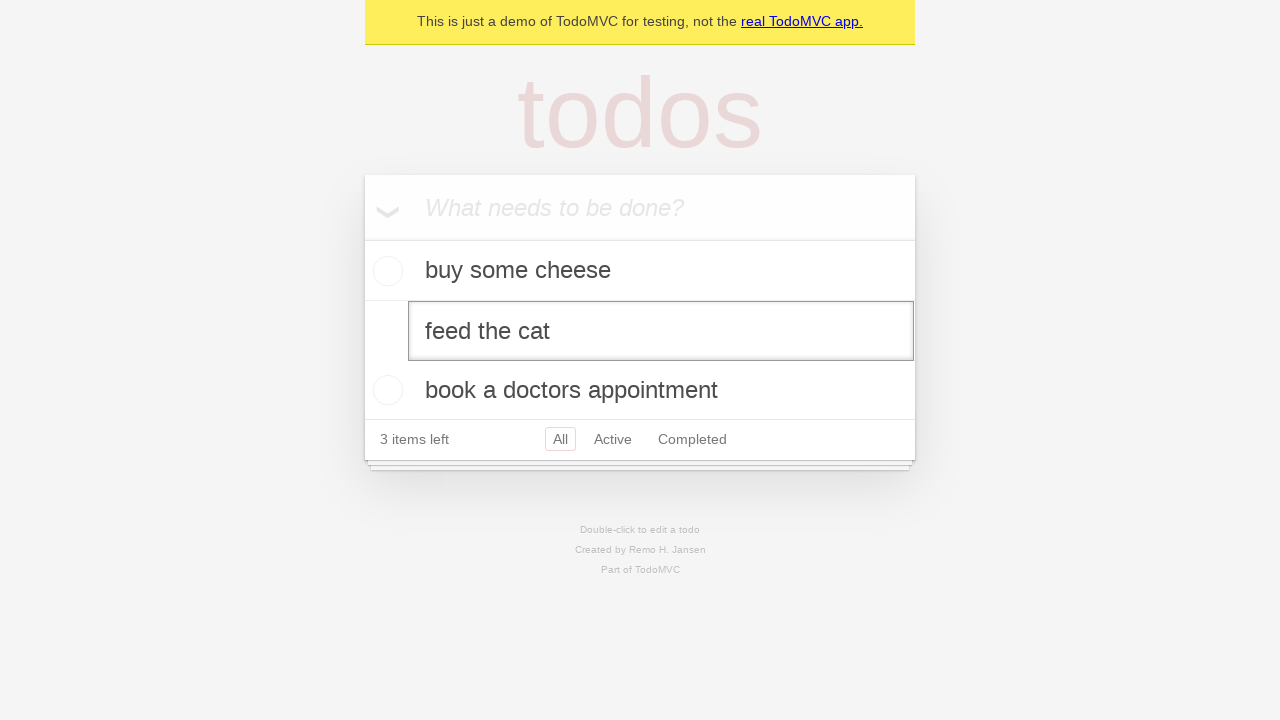

Cleared text in edit field on internal:testid=[data-testid="todo-item"s] >> nth=1 >> internal:role=textbox[nam
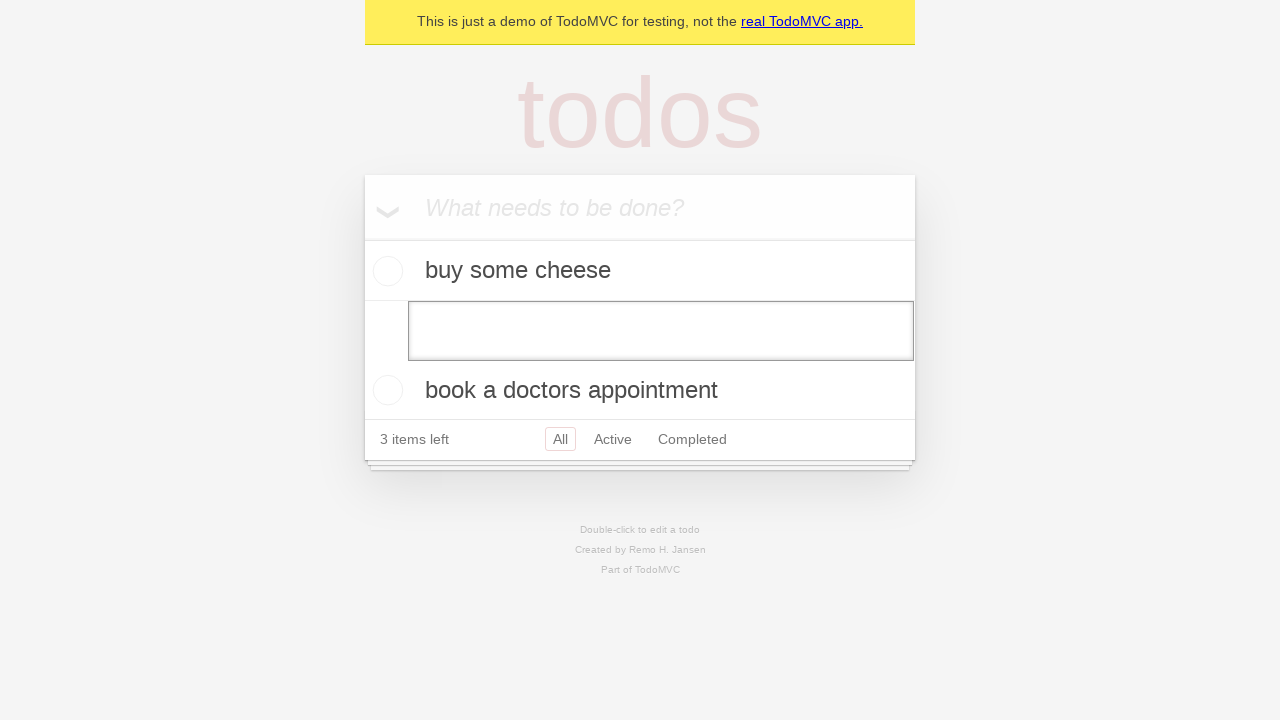

Pressed Enter to confirm empty text, removing the todo item on internal:testid=[data-testid="todo-item"s] >> nth=1 >> internal:role=textbox[nam
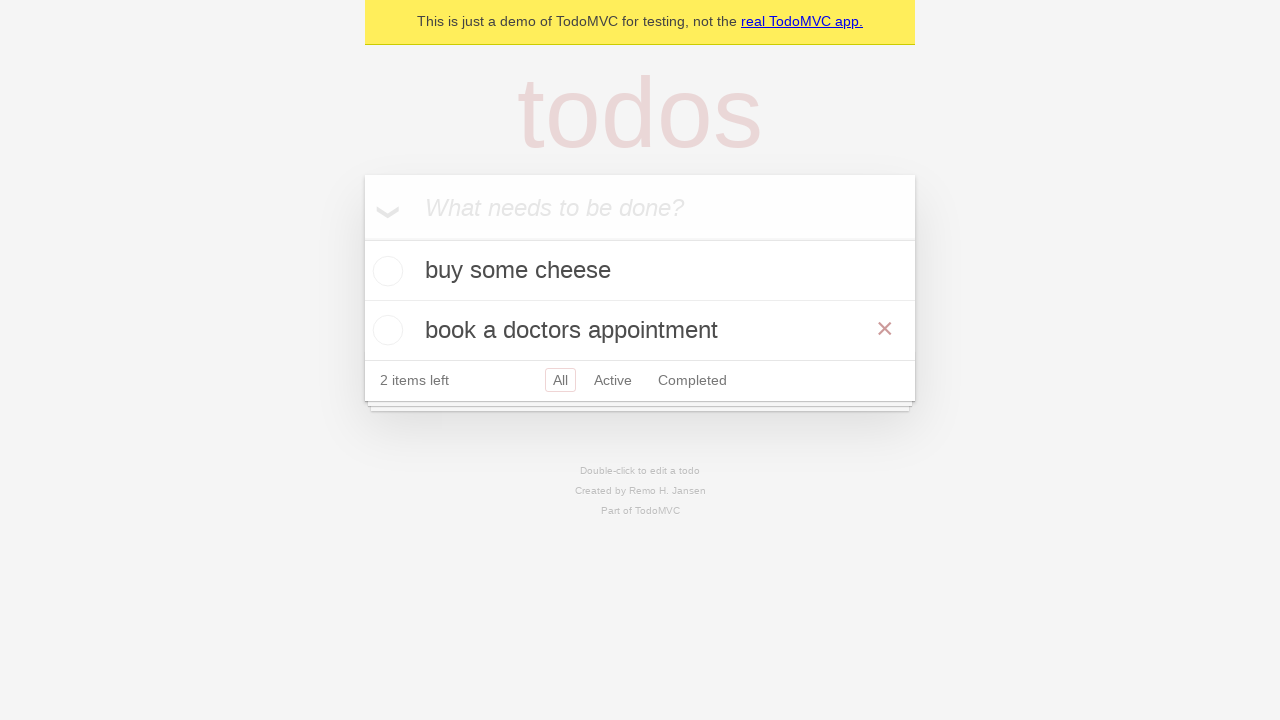

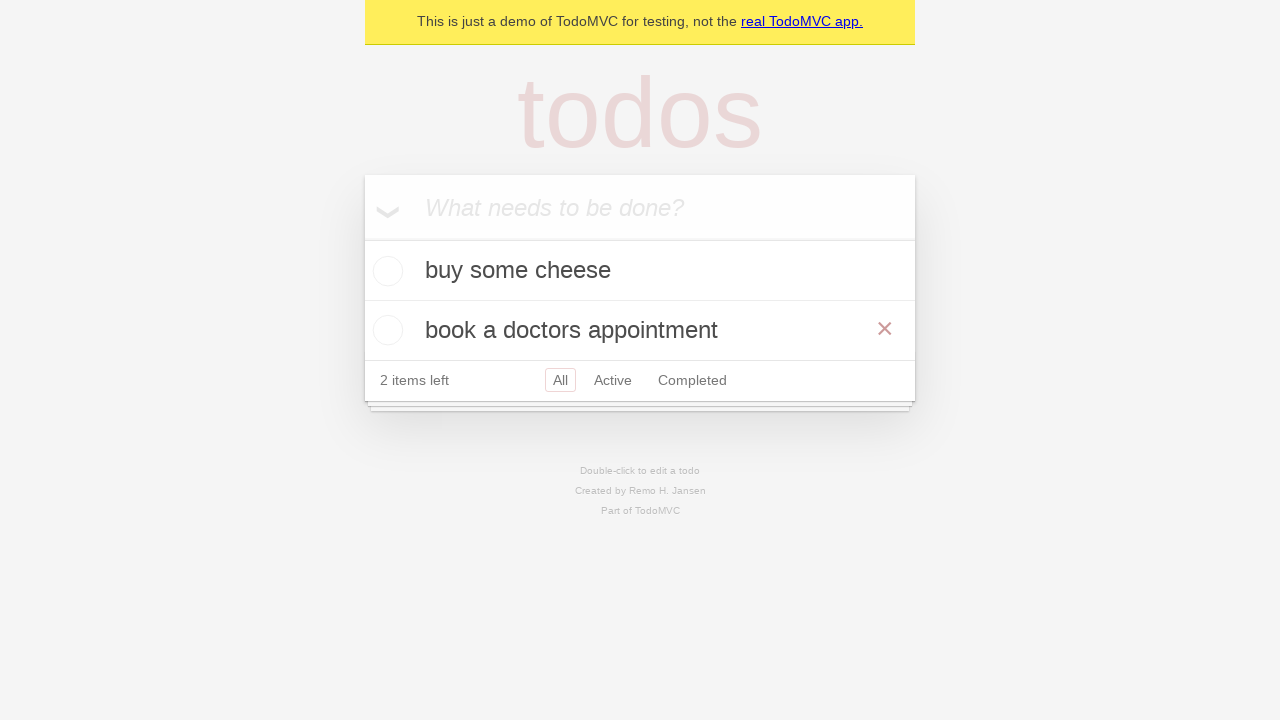